Tests a registration form by filling in first name, last name, email, and phone number fields, then submitting the form and handling the alert confirmation.

Starting URL: https://v1.training-support.net/selenium/simple-form

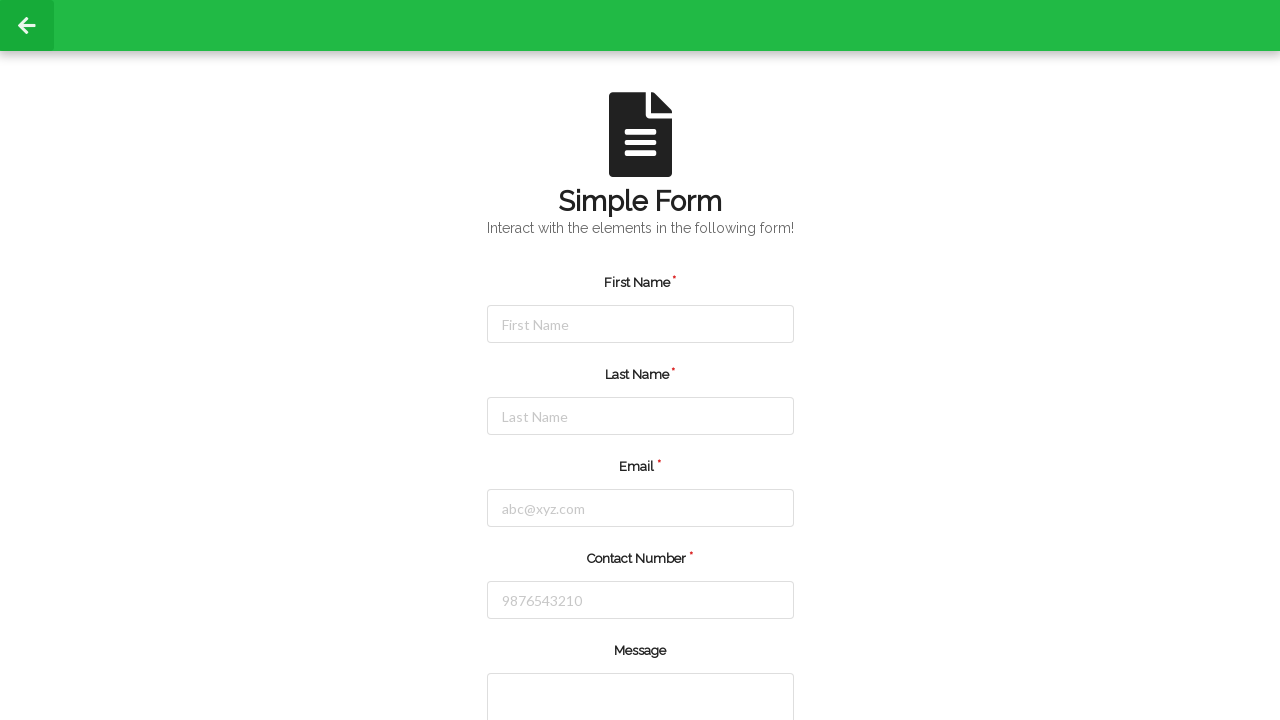

Filled first name field with 'John' on #firstName
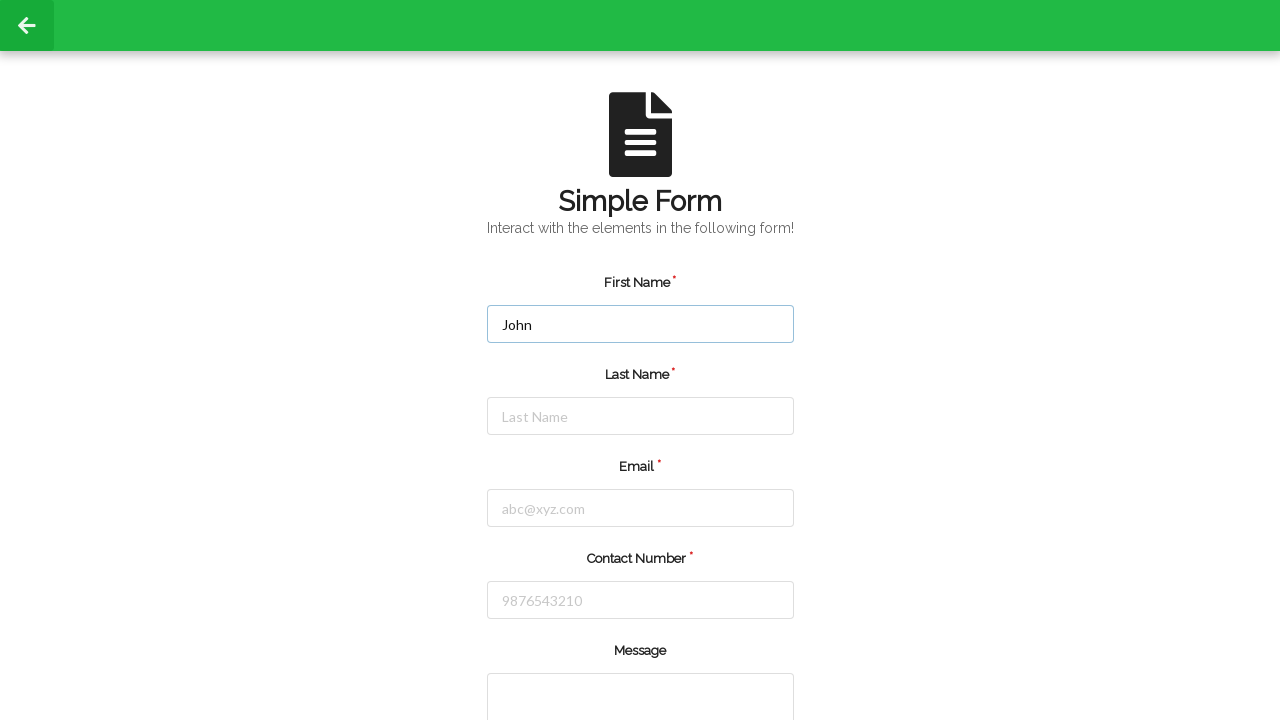

Filled last name field with 'Anderson' on #lastName
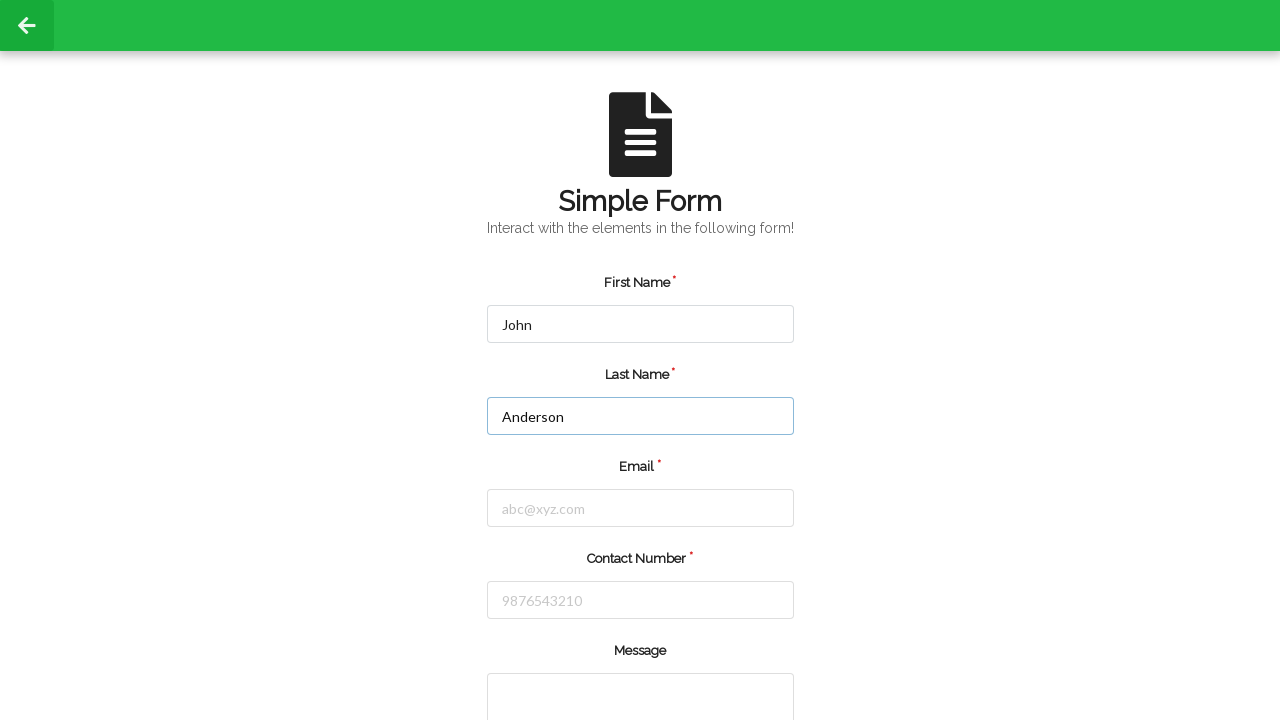

Filled email field with 'john.anderson@example.com' on #email
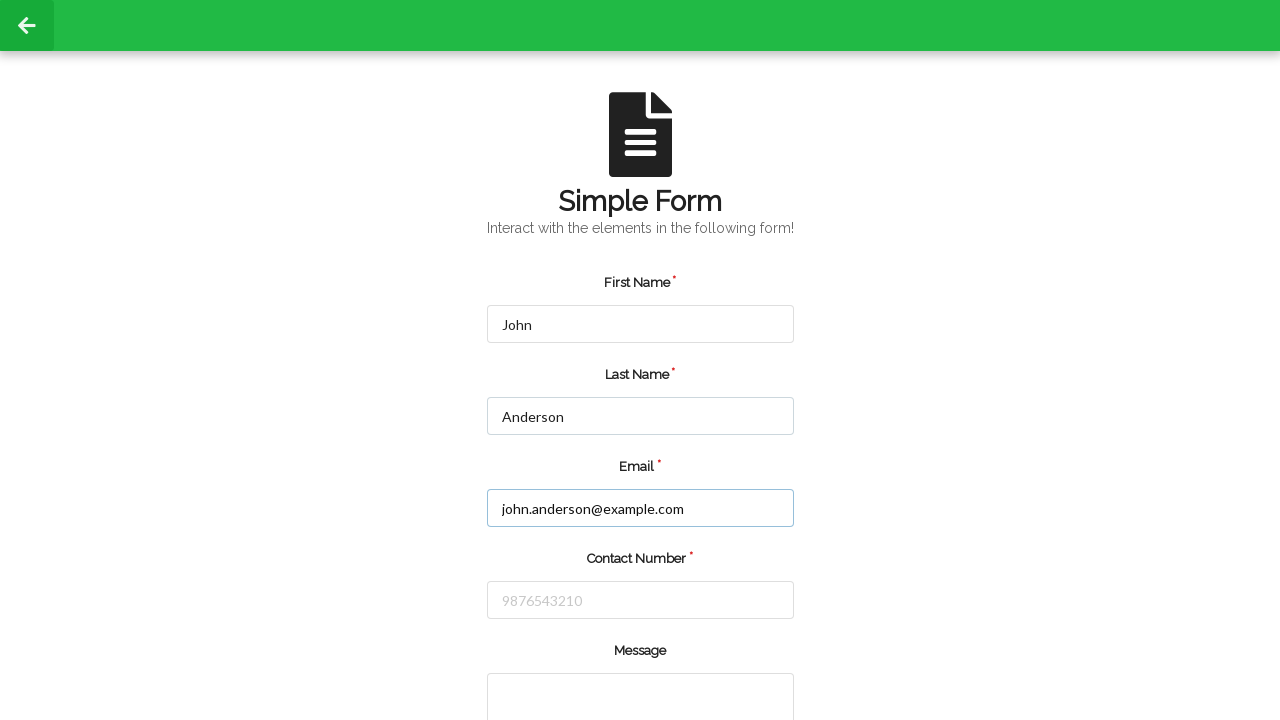

Filled phone number field with '5551234567' on #number
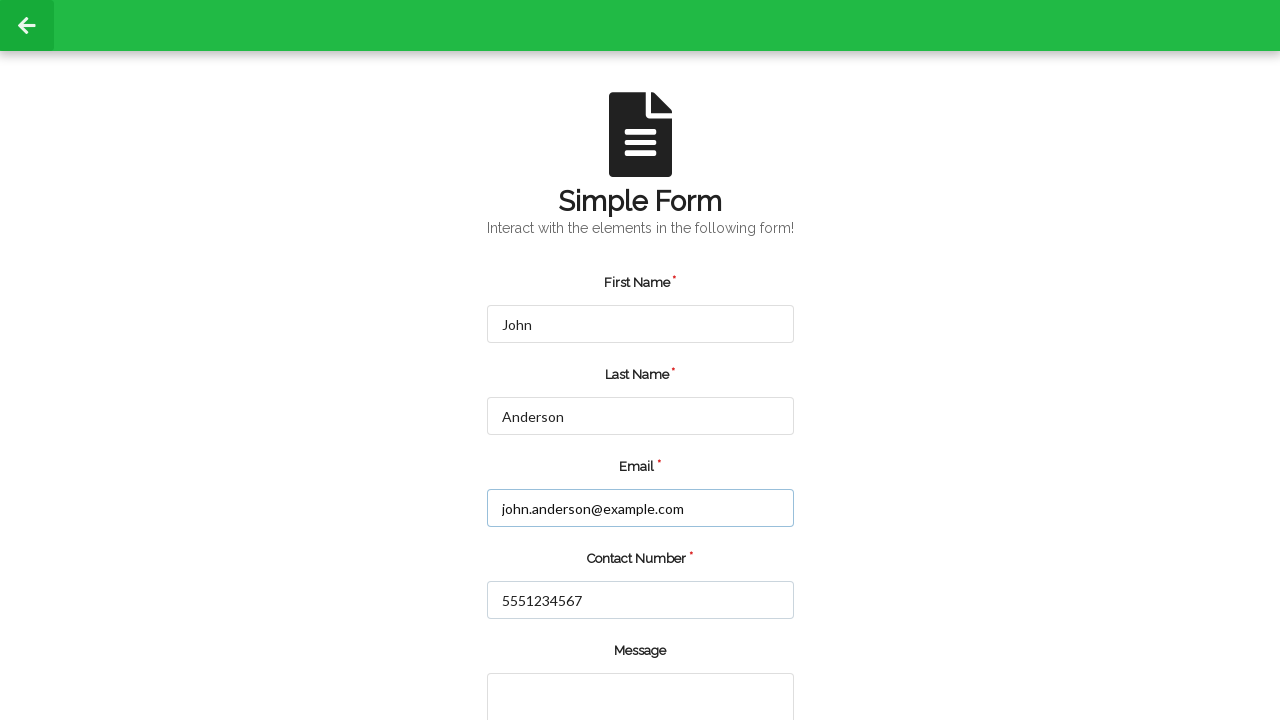

Clicked the submit button at (558, 660) on input.green
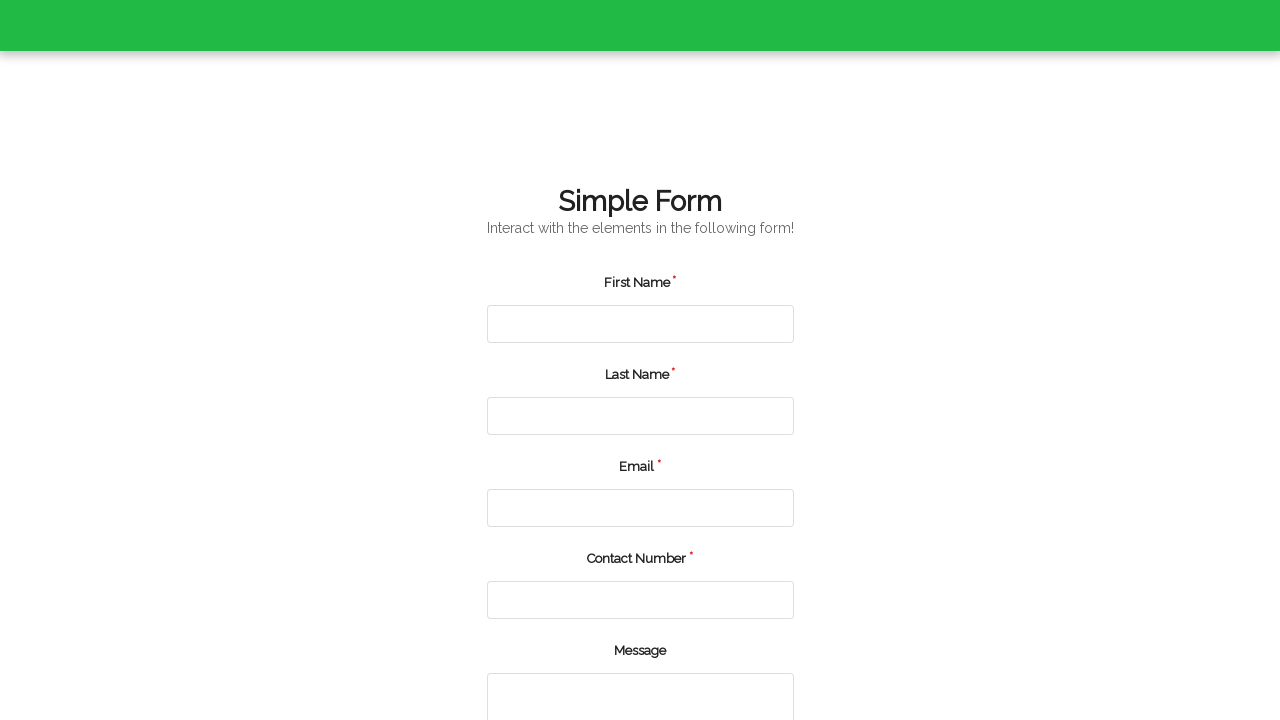

Set up dialog handler to accept alerts
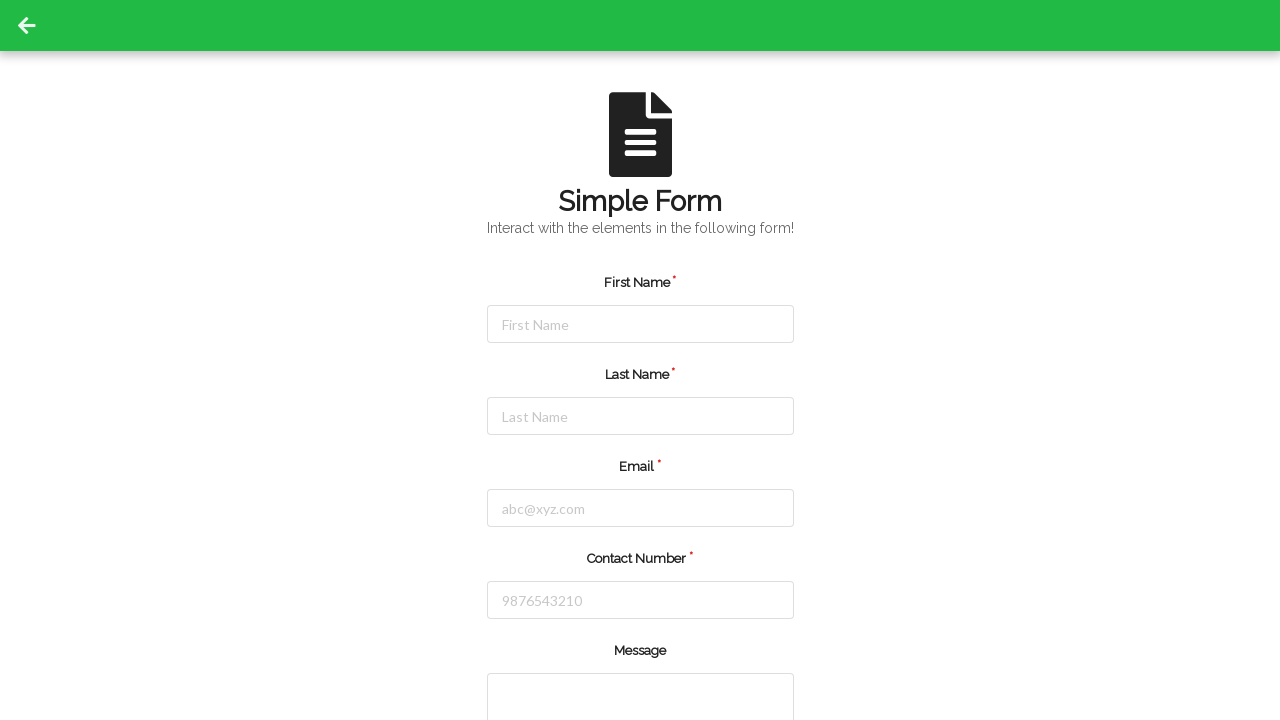

Waited for 1000ms for alert to appear
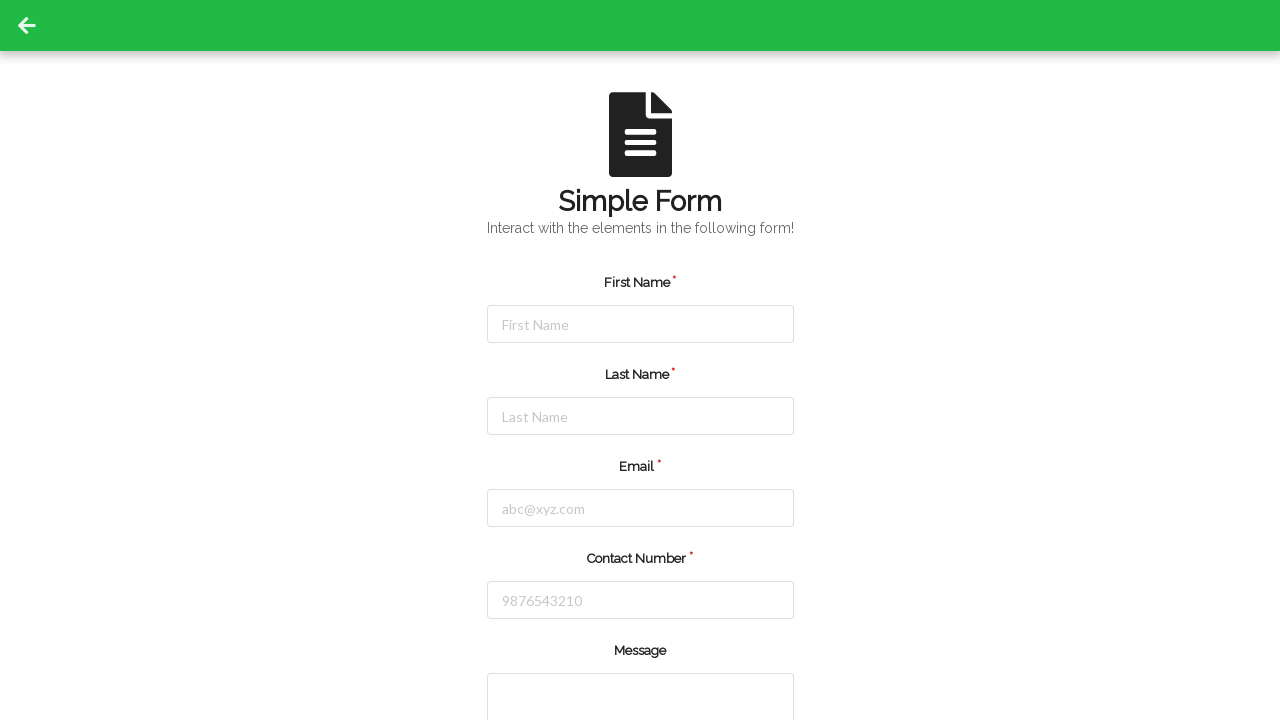

Navigated to registration form URL
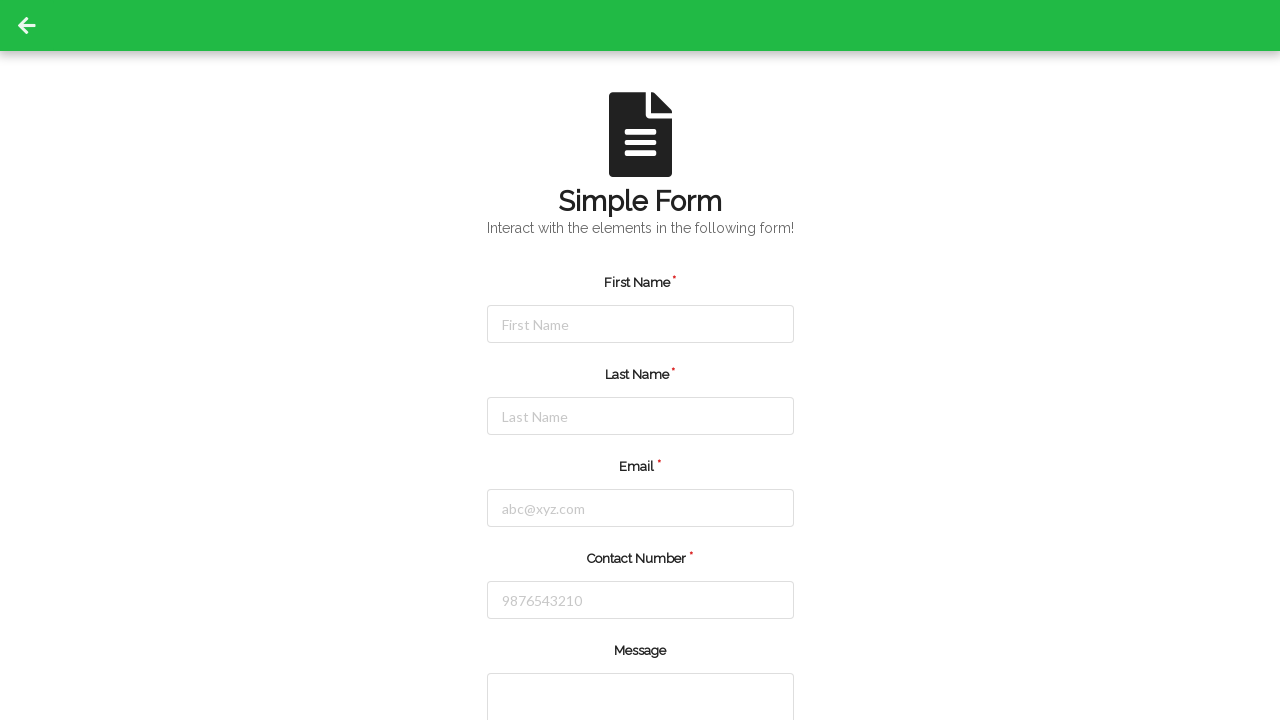

Filled first name field with 'Sarah' on #firstName
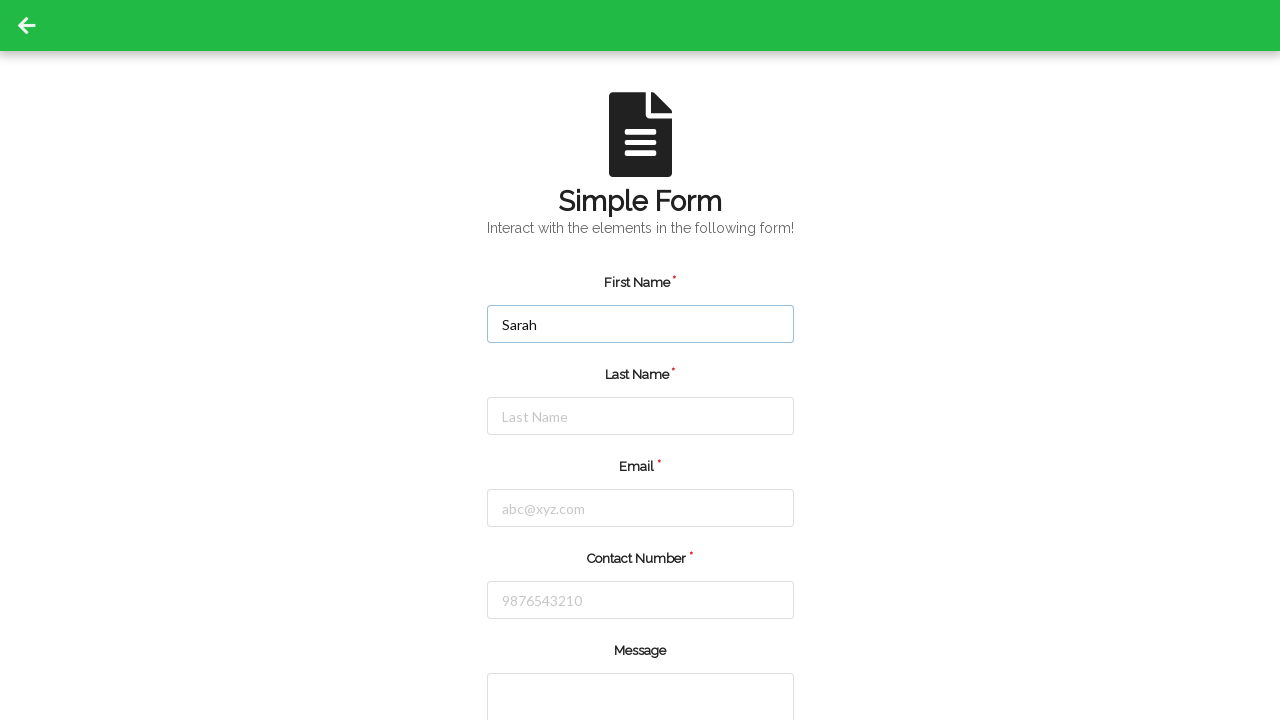

Filled last name field with 'Mitchell' on #lastName
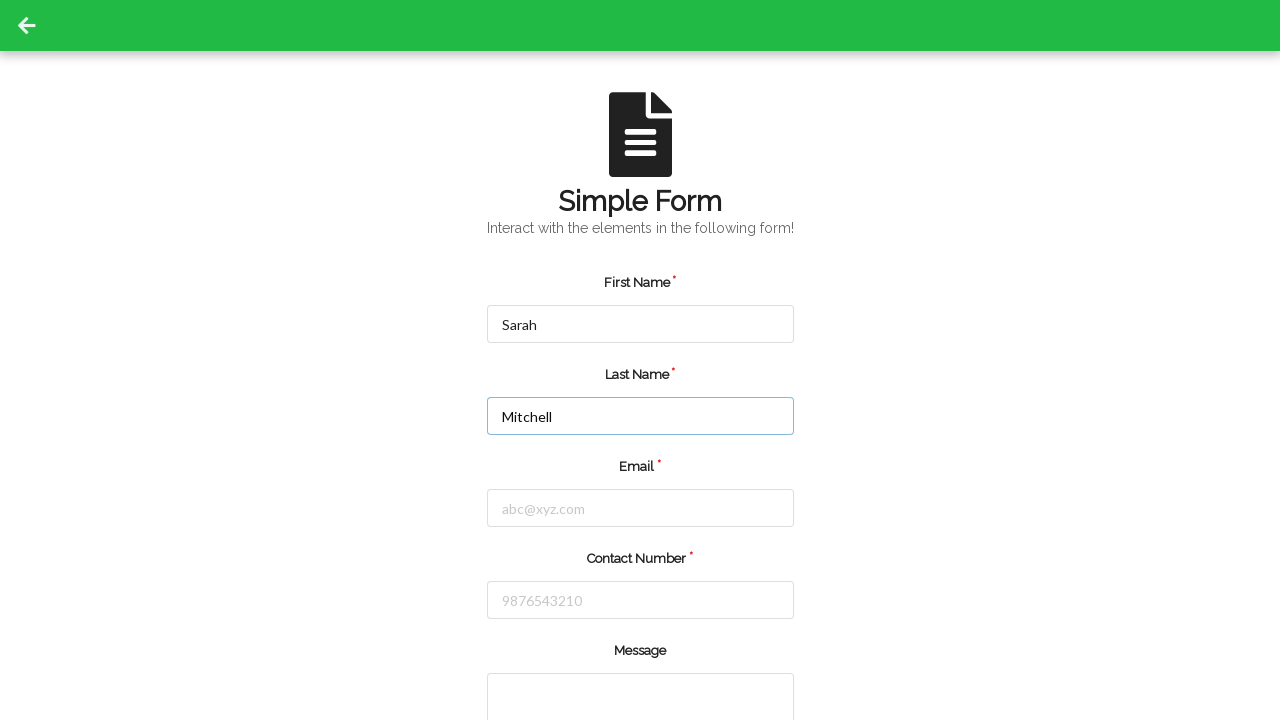

Filled email field with 'sarah.mitchell@testmail.com' on #email
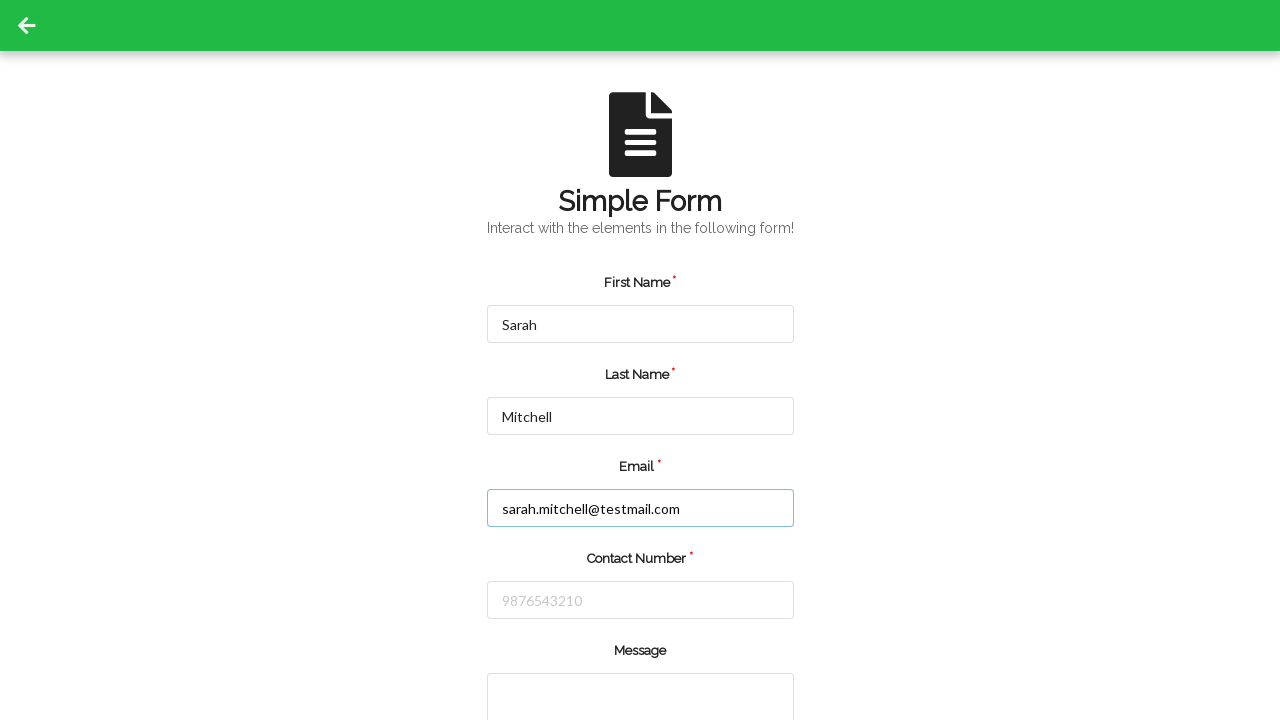

Filled phone number field with '5559876543' on #number
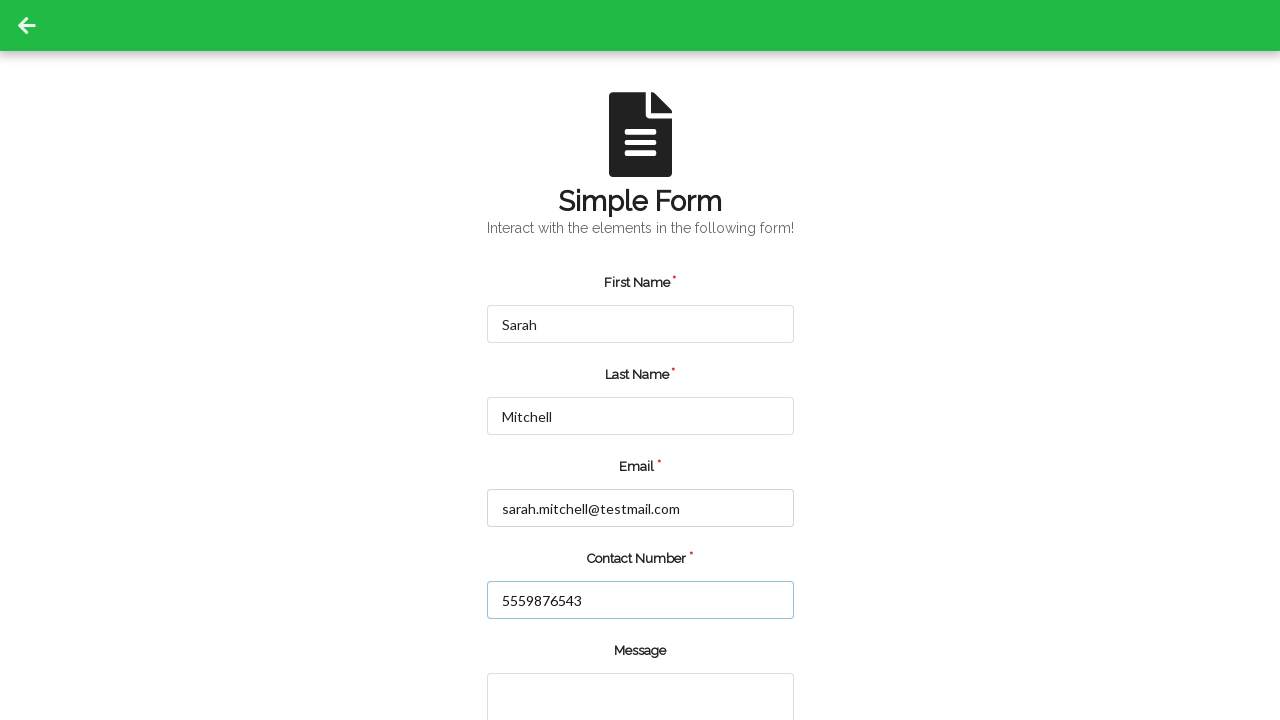

Set up one-time dialog handler to accept alert
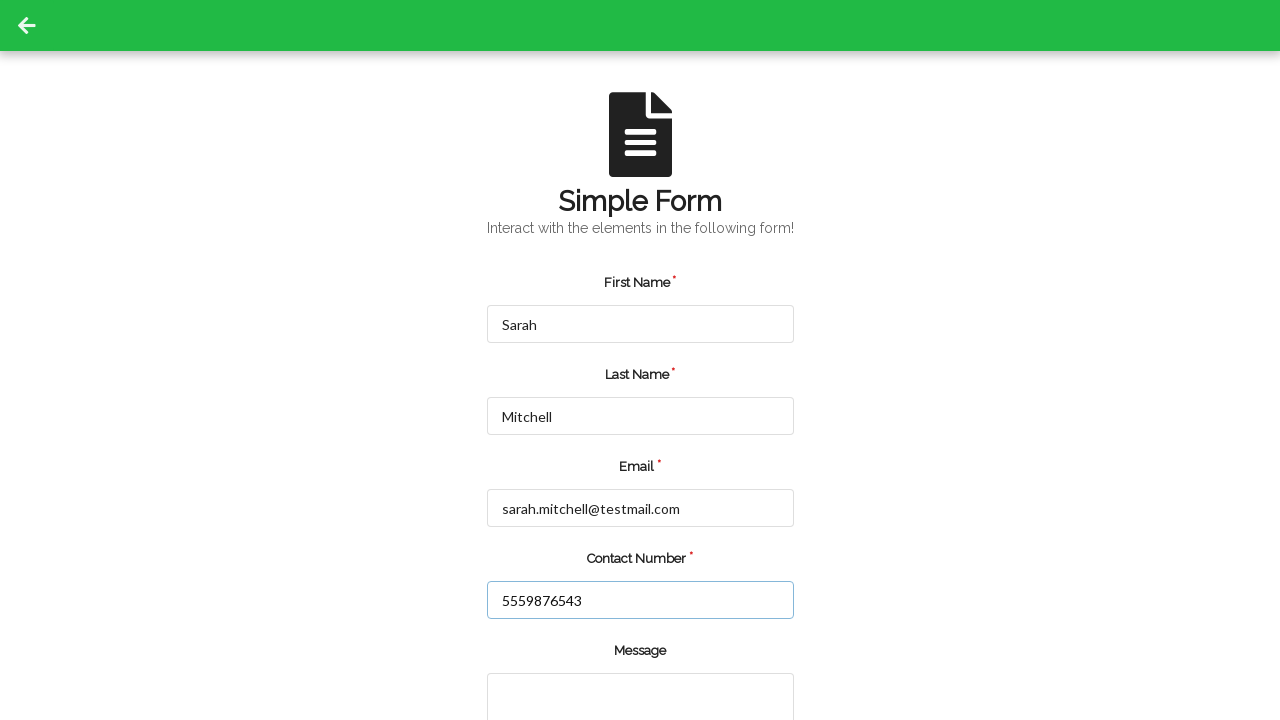

Clicked the submit button to submit form at (558, 660) on input.green
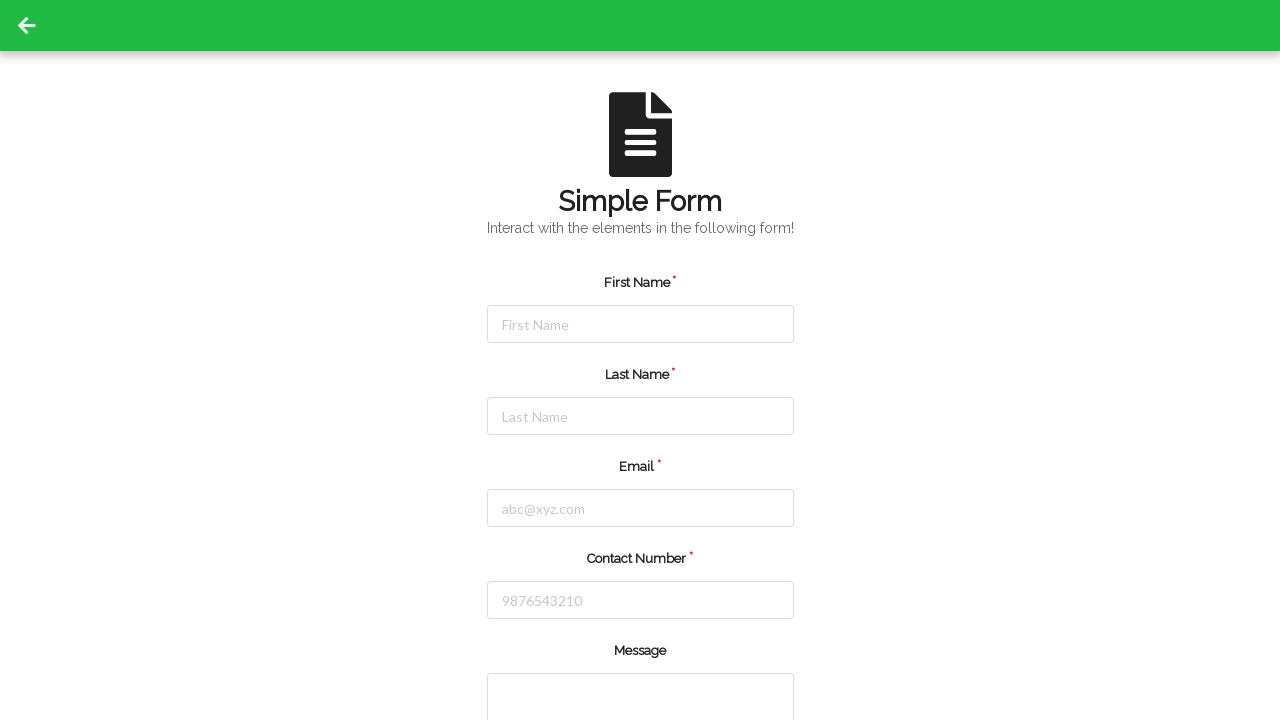

Waited for page to reach domcontentloaded state after alert
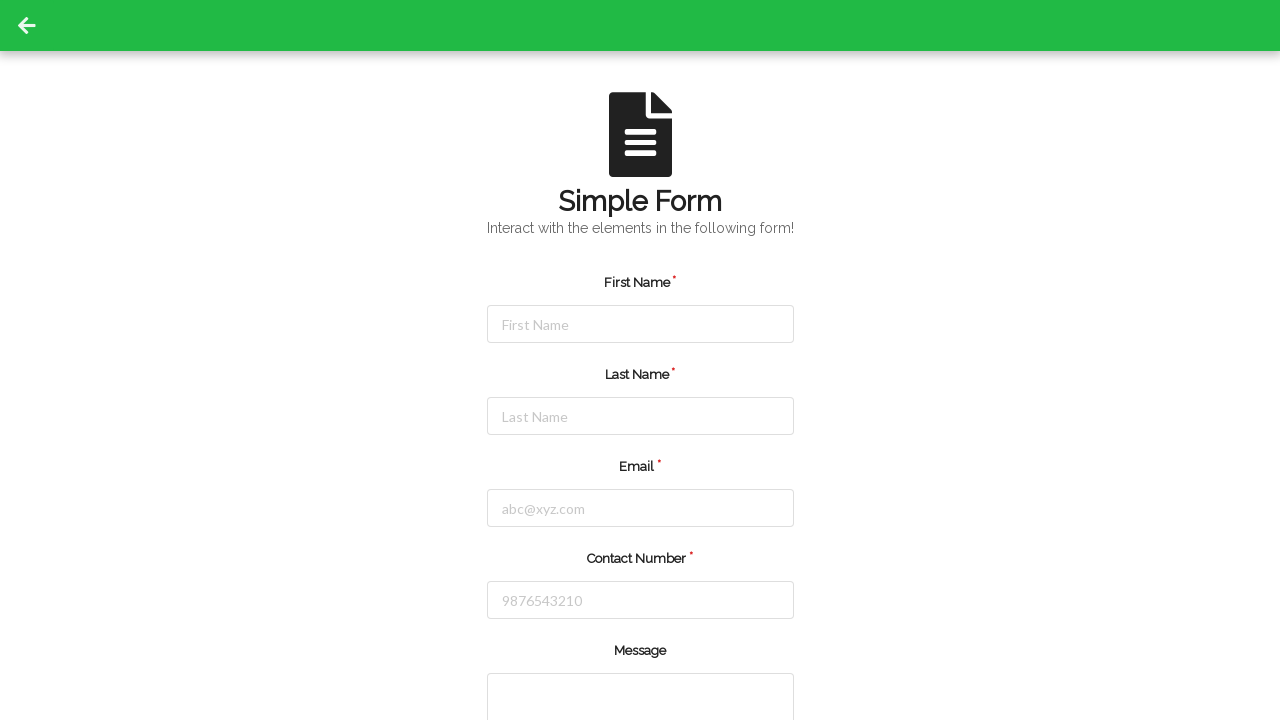

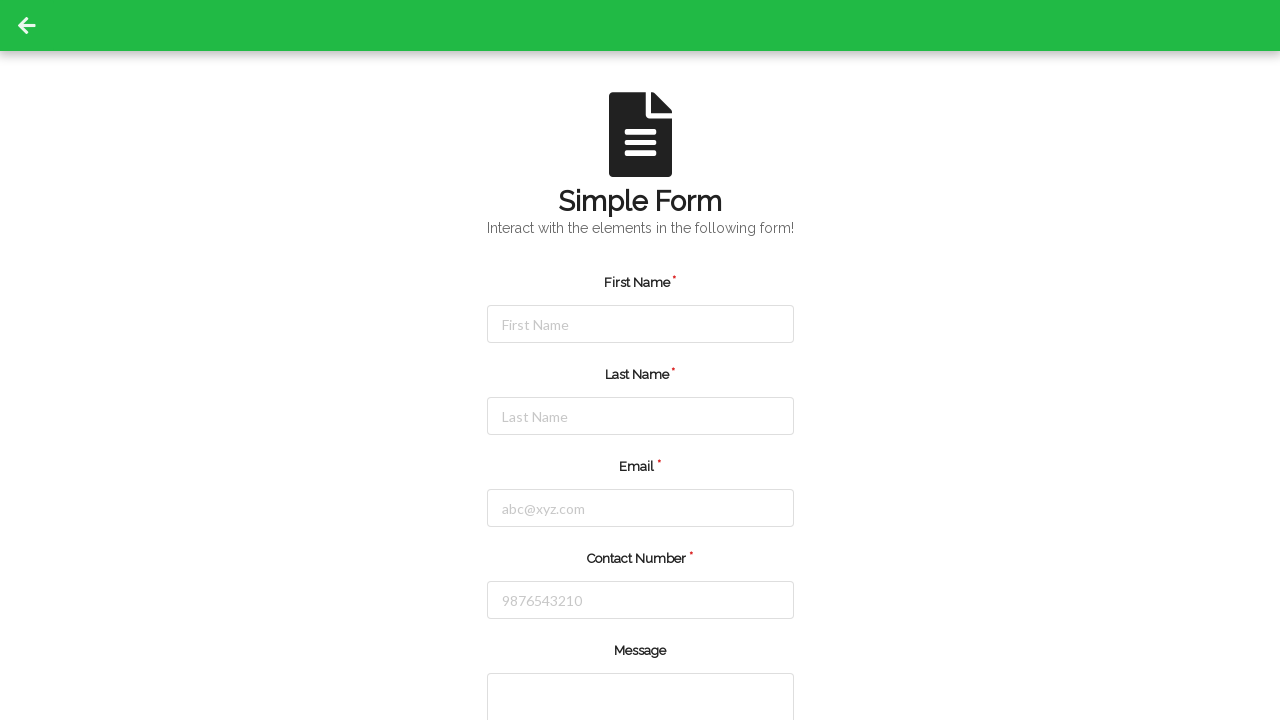